Tests window handling functionality by clicking a link to open a new window, verifying content in both windows, and switching between them

Starting URL: https://the-internet.herokuapp.com/windows

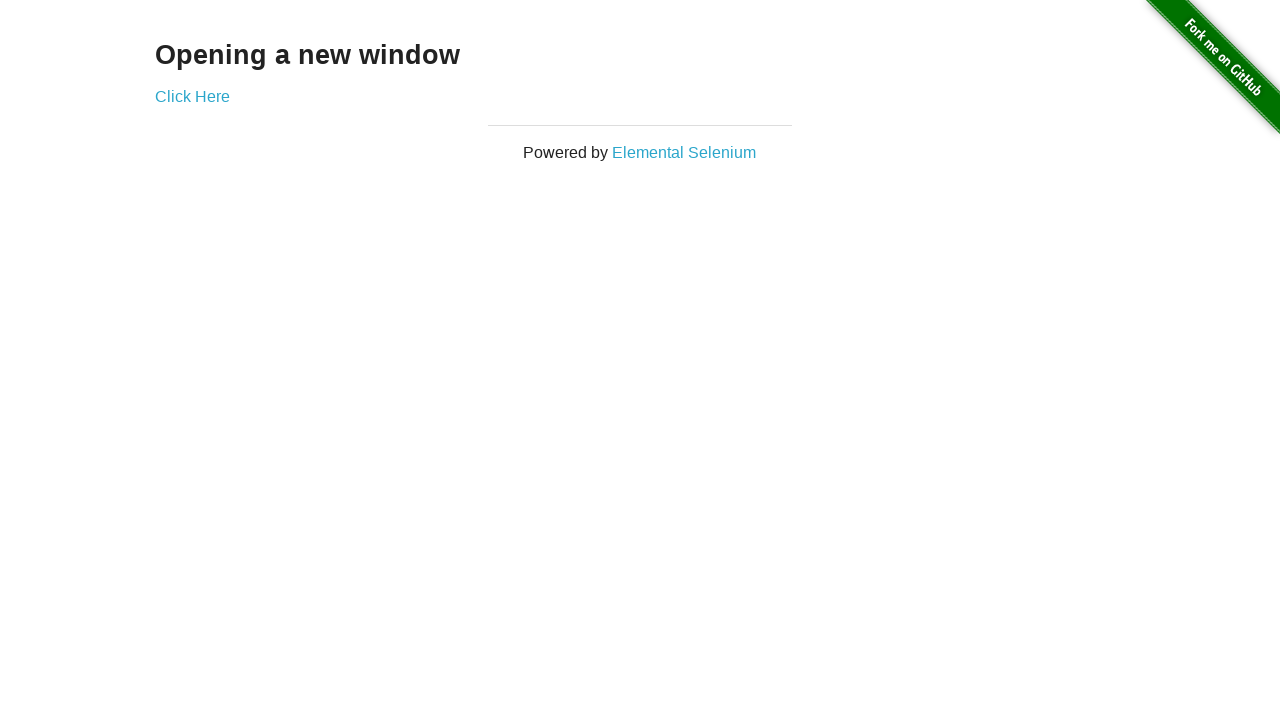

Located h3 element on page
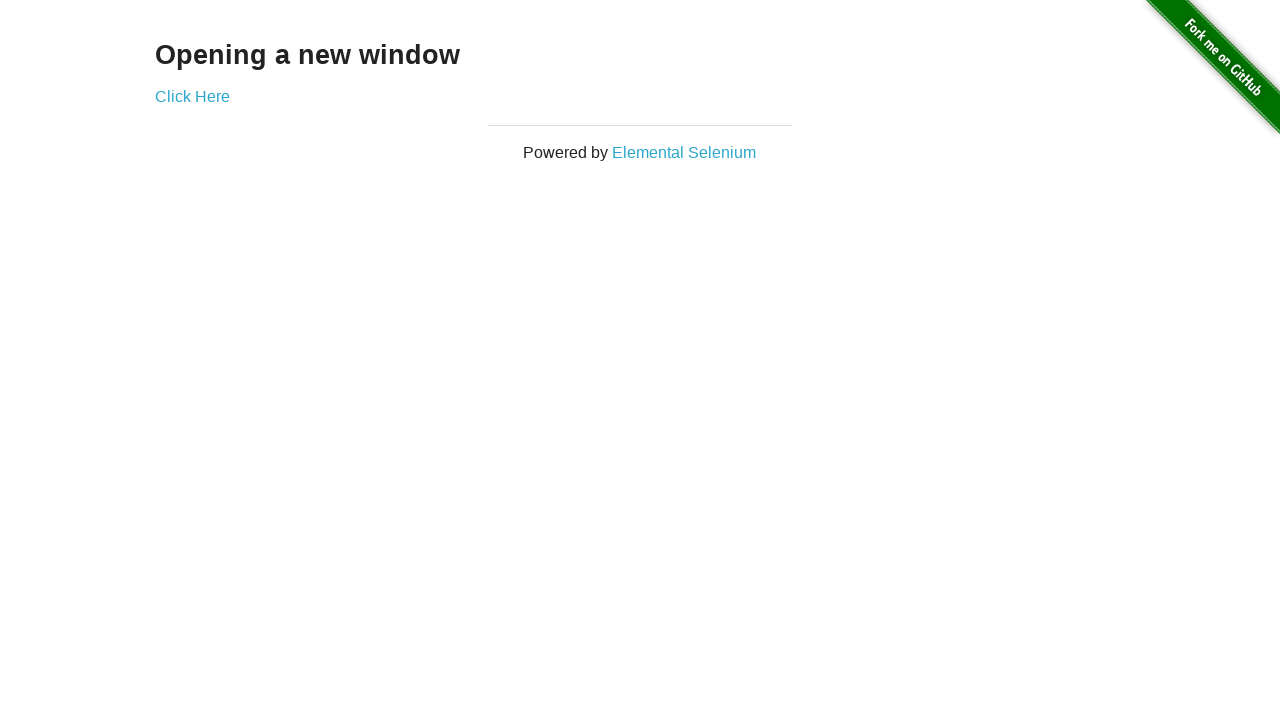

Verified text 'Opening a new window' is present
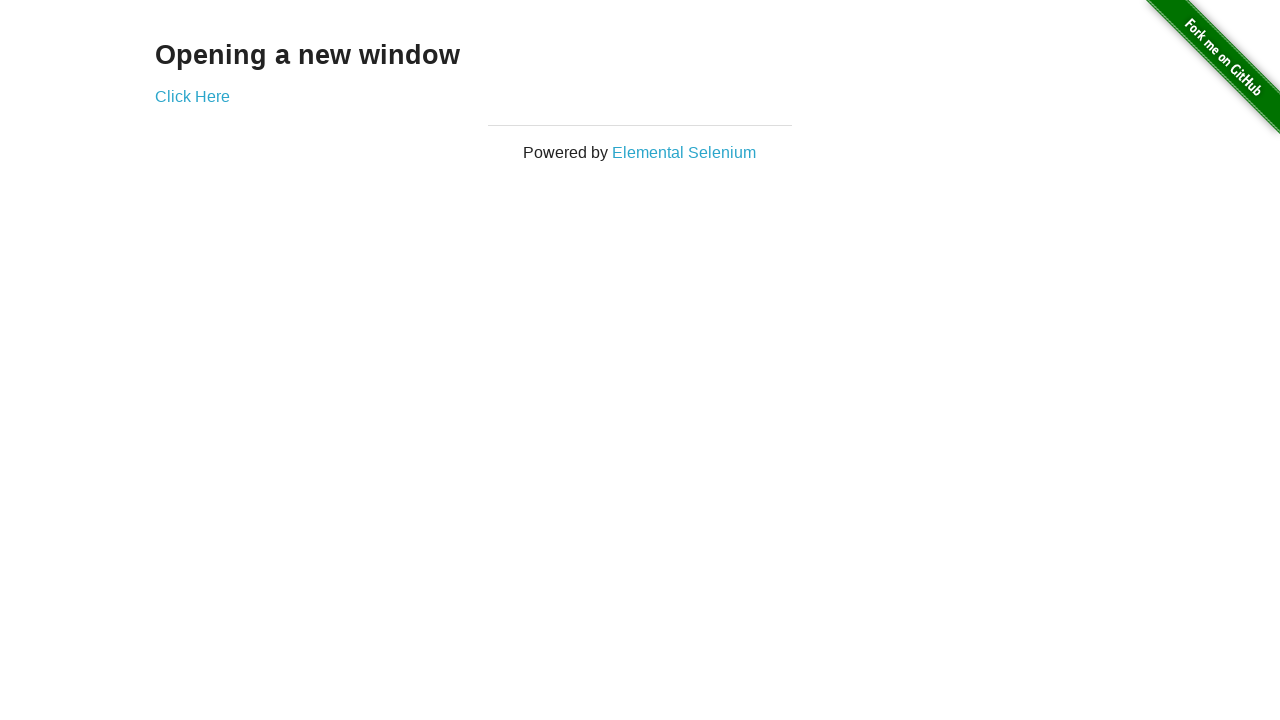

Verified page title is 'The Internet'
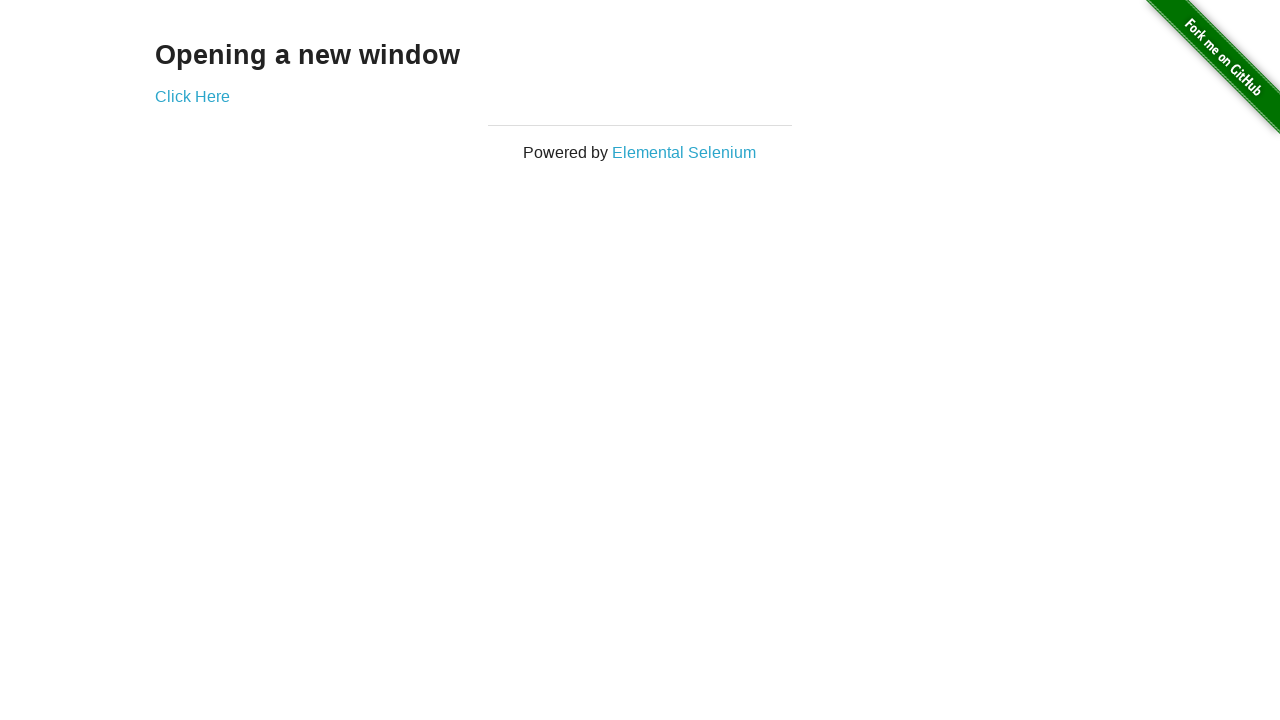

Clicked 'Click Here' link to open new window at (192, 96) on text='Click Here'
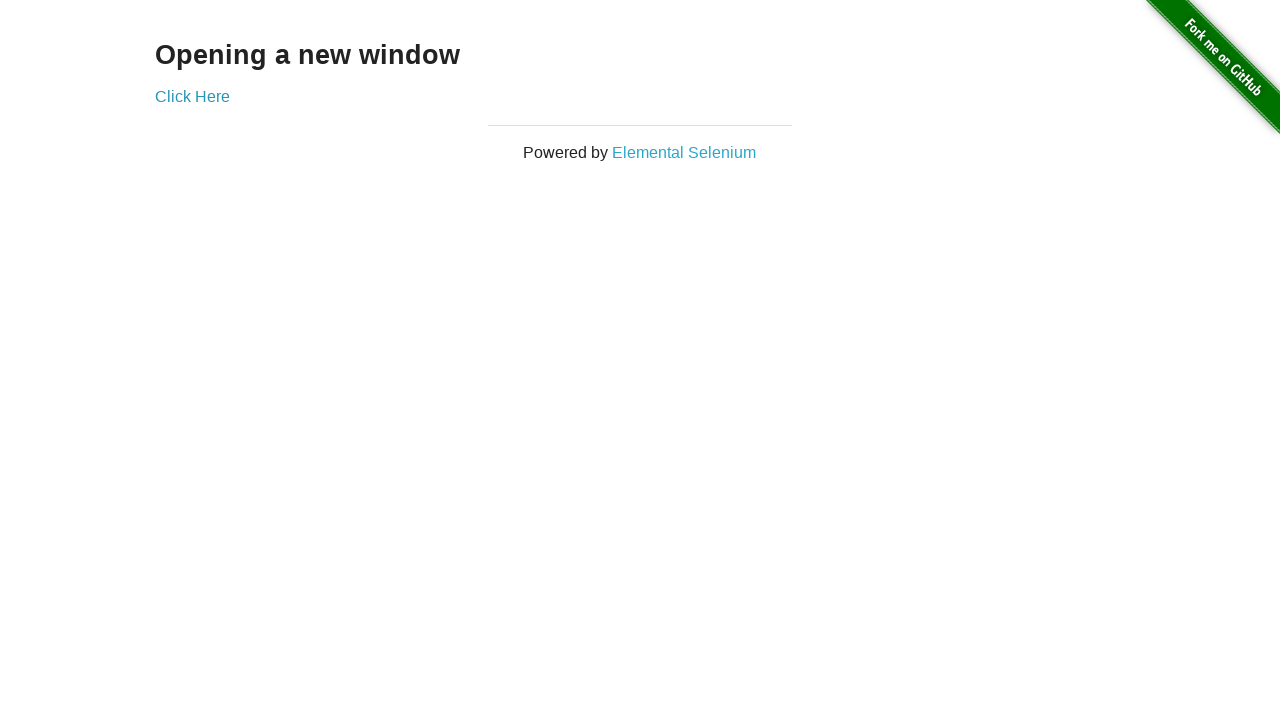

New page loaded
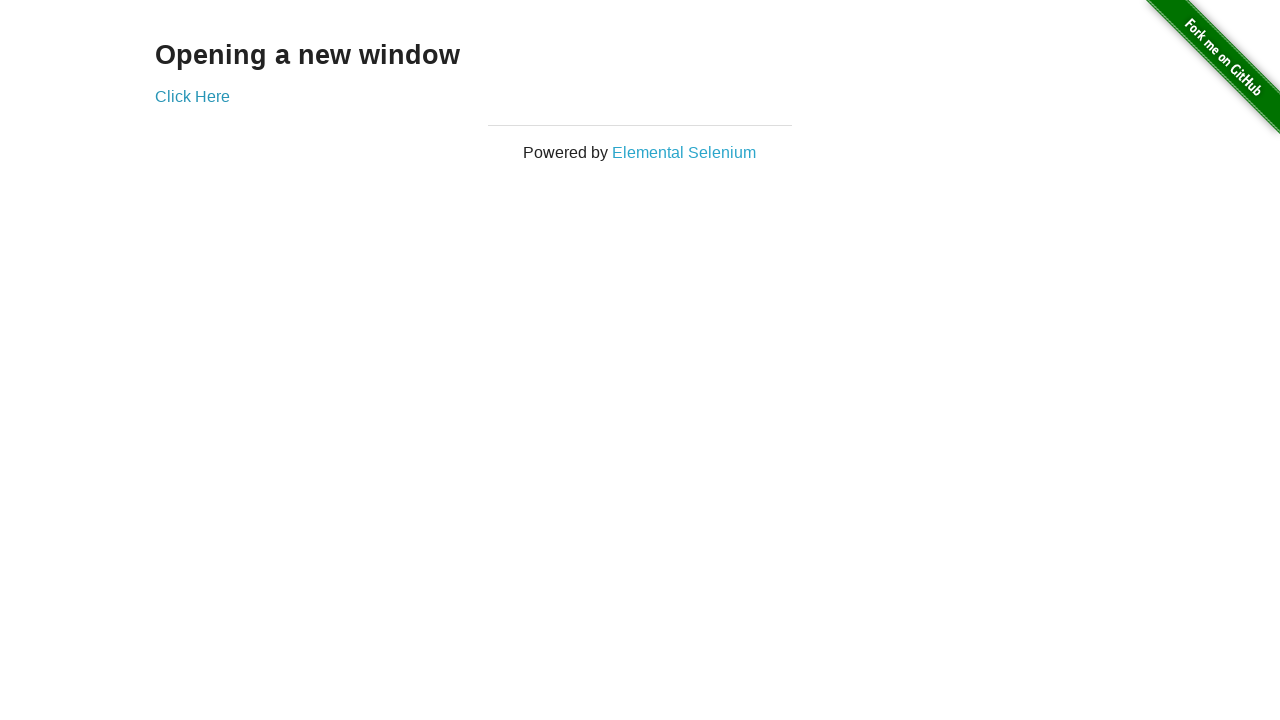

Verified new window title is 'New Window'
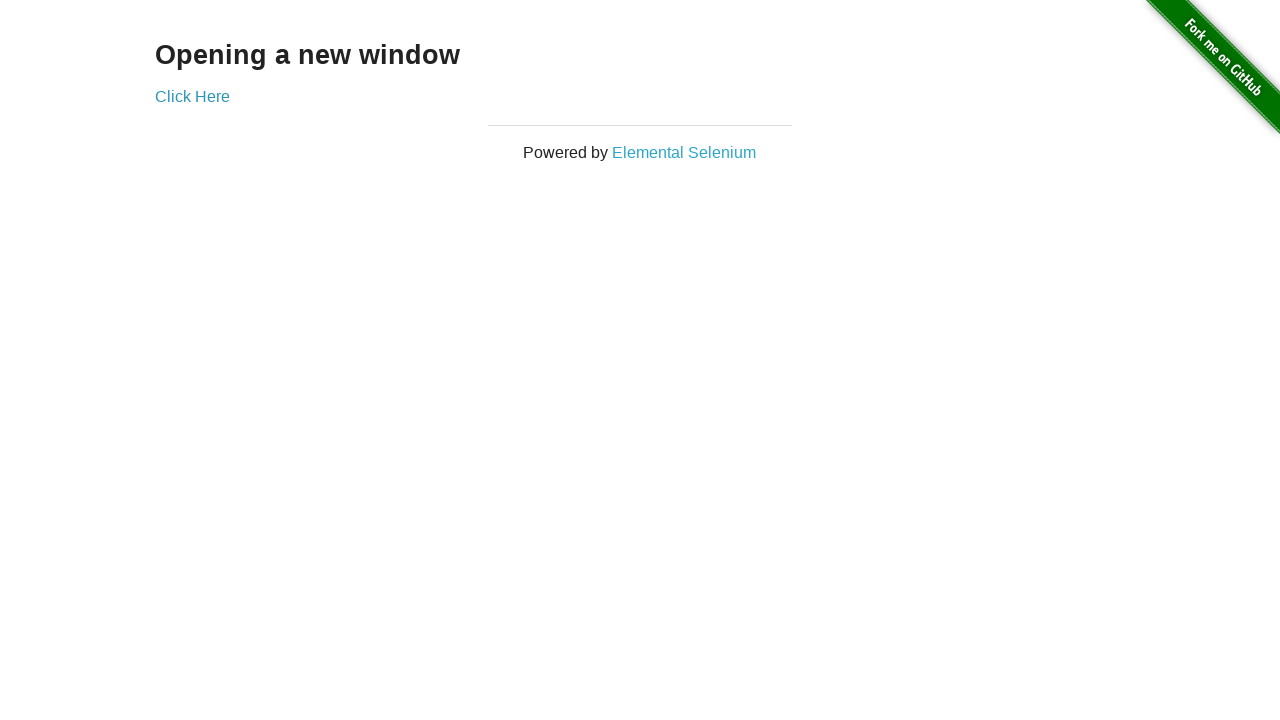

Located h3 element in new window
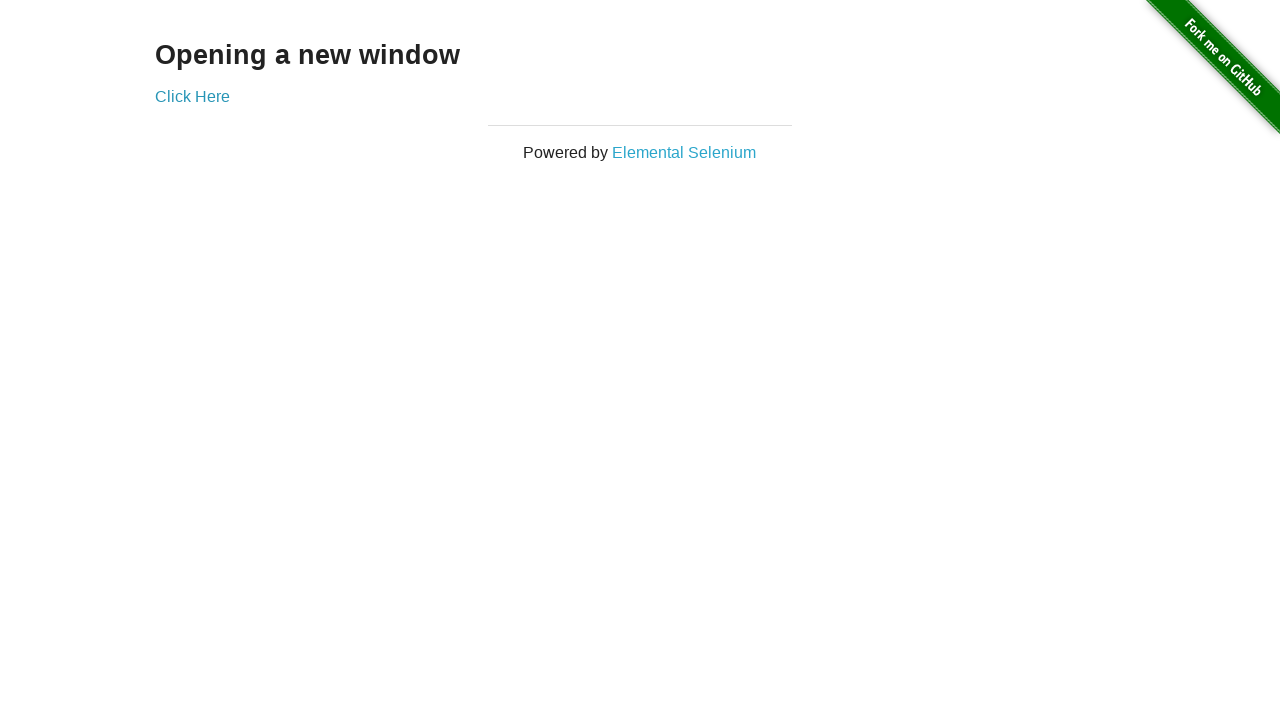

Verified text 'New Window' in new window
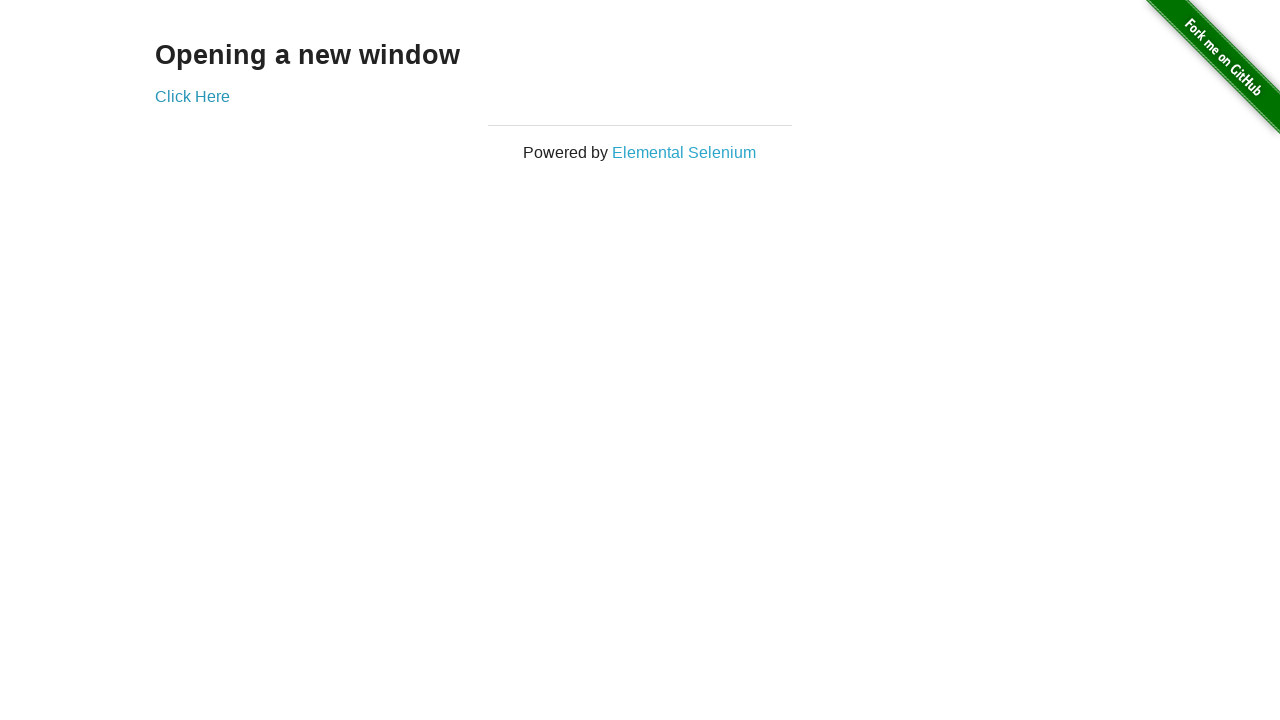

Switched back to original window
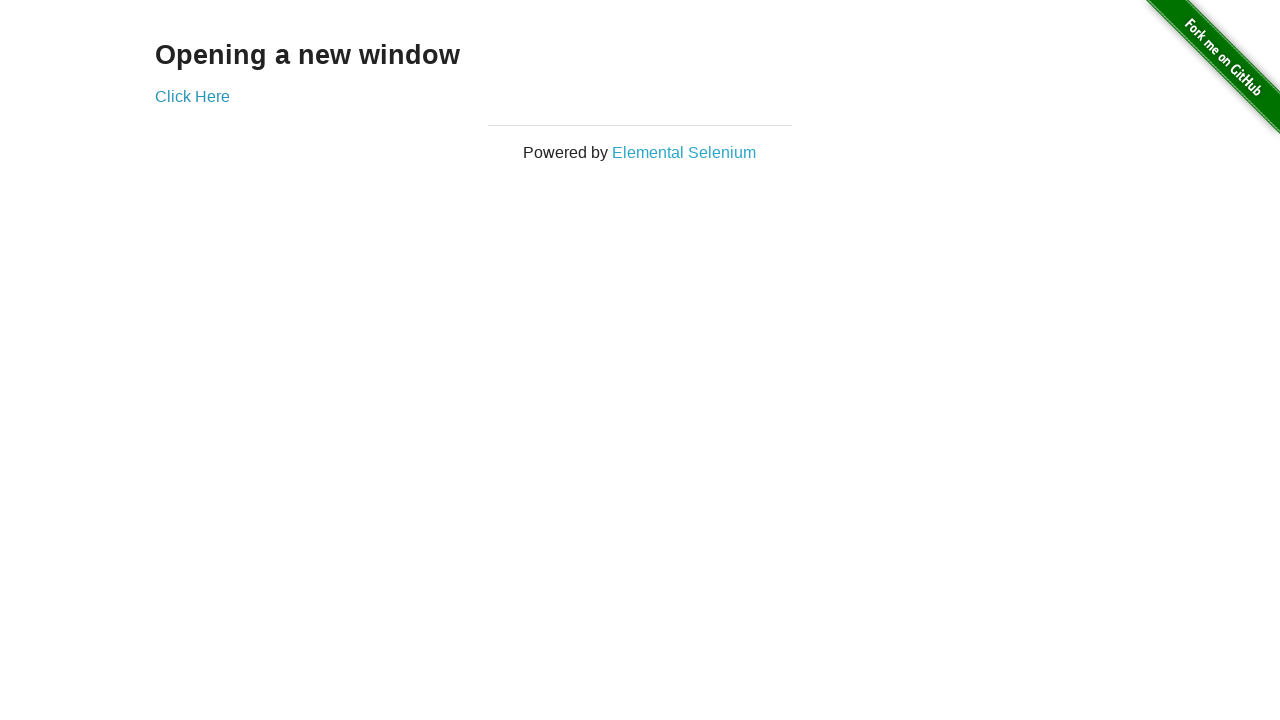

Verified original window title is 'The Internet'
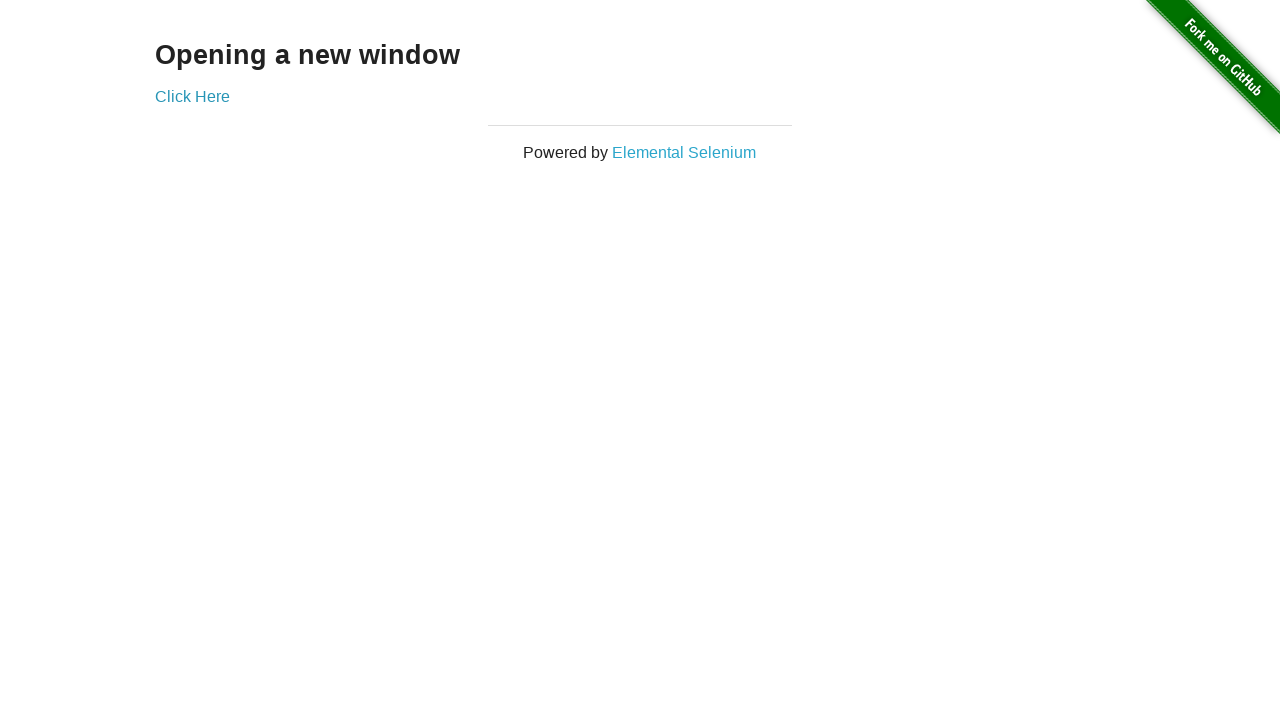

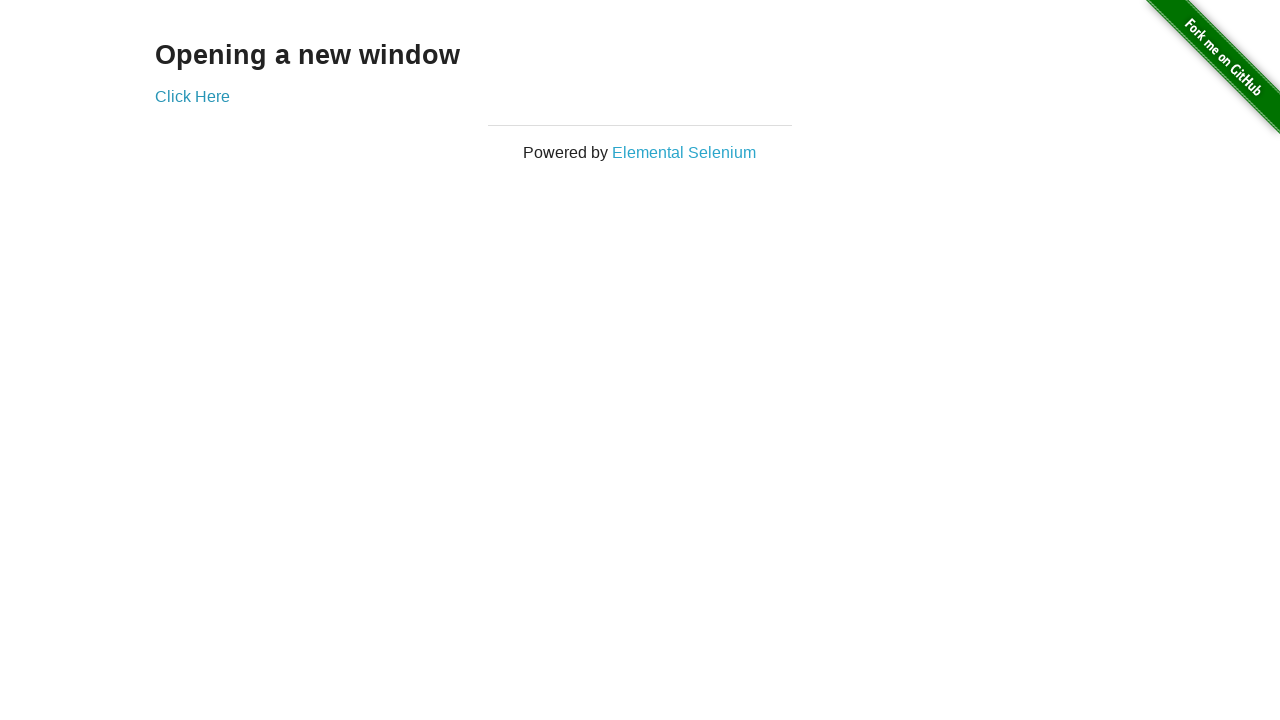